Tests multi-selection functionality by clicking on the Grid tab and selecting multiple items using Ctrl+click

Starting URL: https://demoqa.com/selectable/

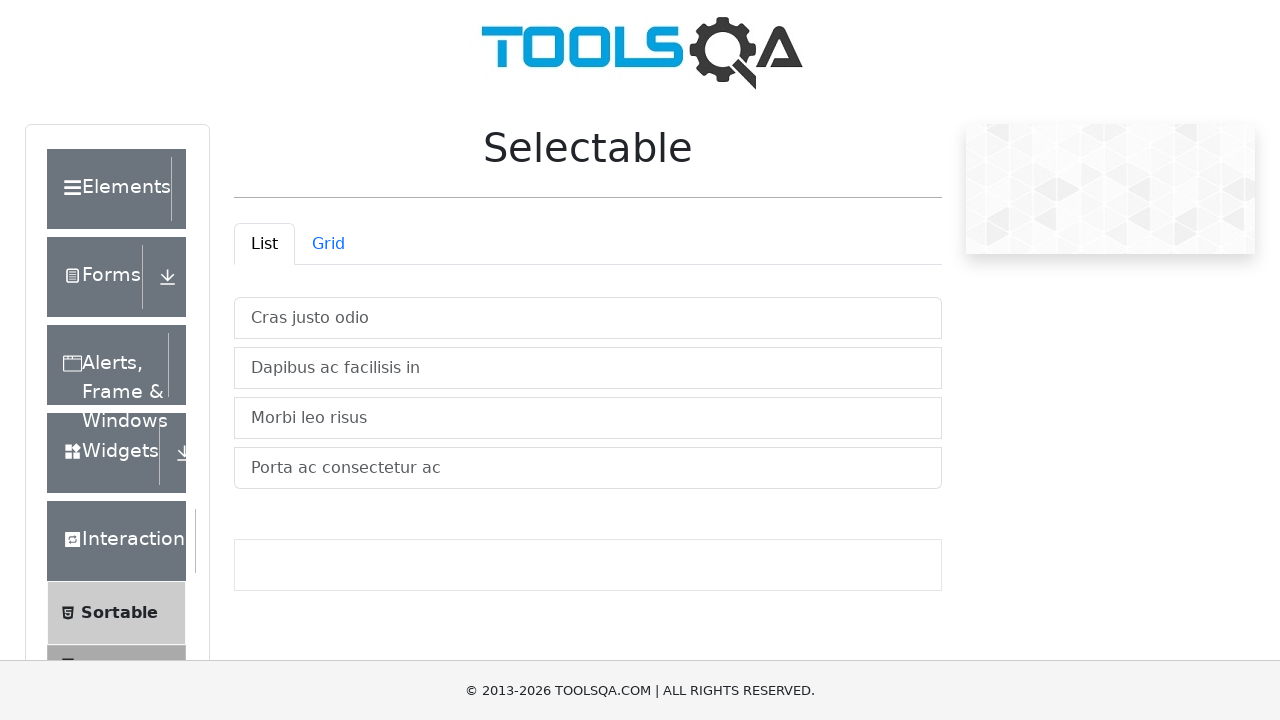

Clicked on Grid tab at (328, 244) on #demo-tab-grid
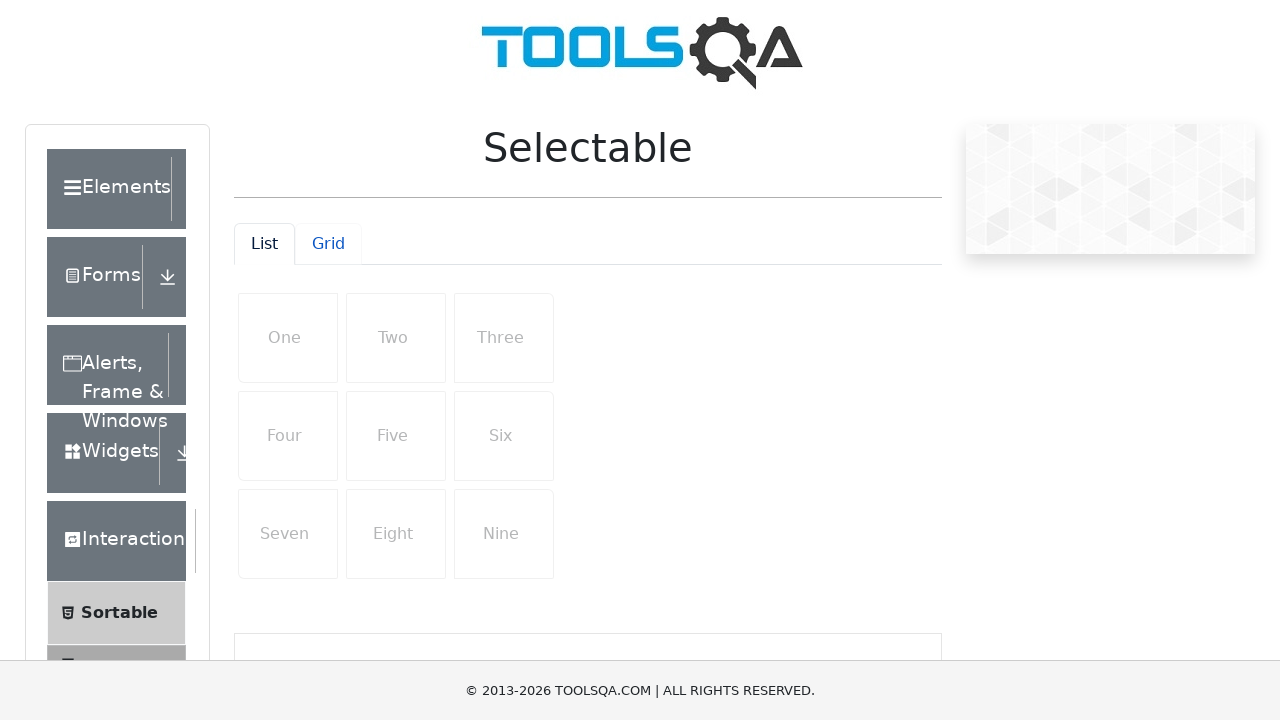

Selected 'One' using Ctrl+click at (288, 338) on //li[normalize-space()='One']
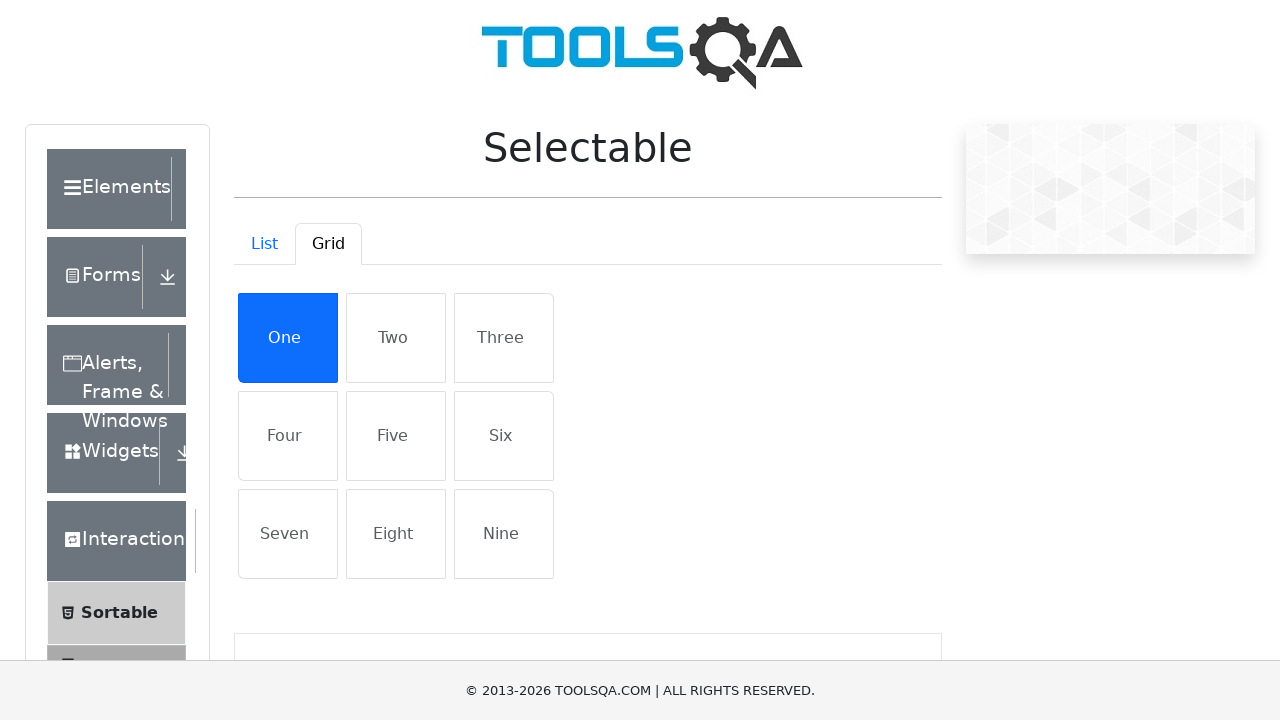

Selected 'Five' using Ctrl+click at (396, 436) on //li[normalize-space()='Five']
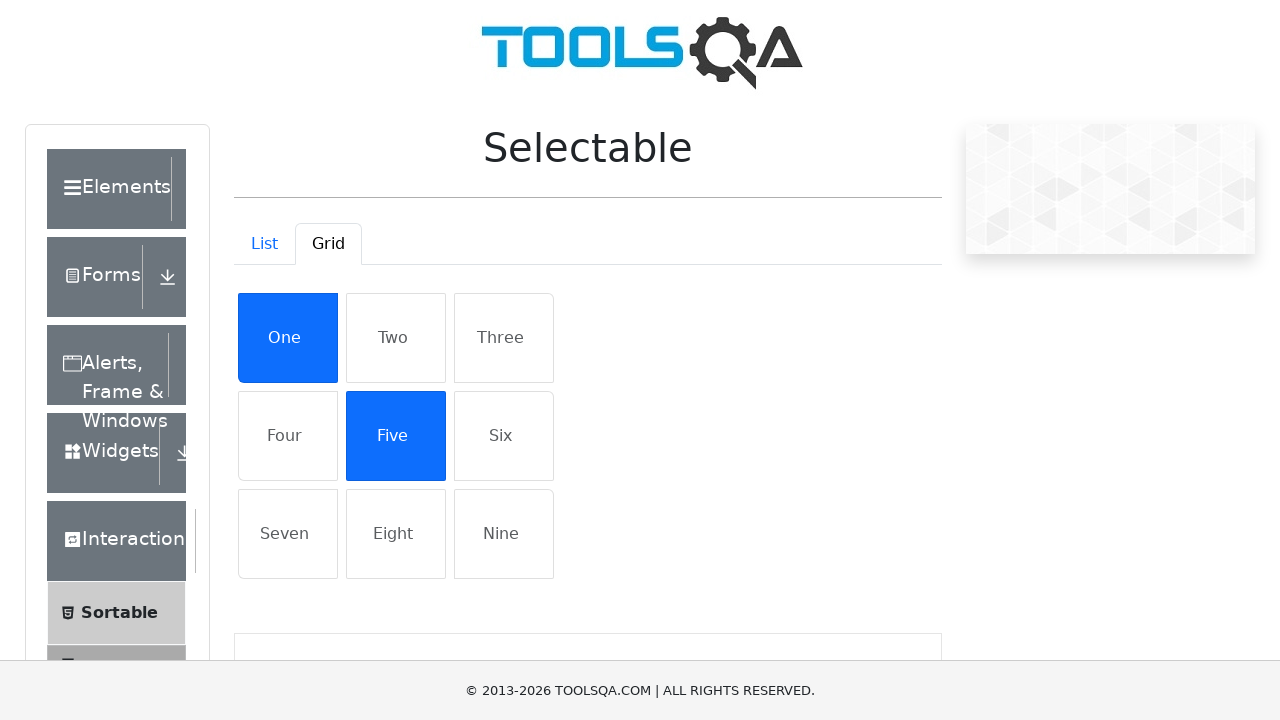

Selected 'Seven' using Ctrl+click at (288, 534) on //li[normalize-space()='Seven']
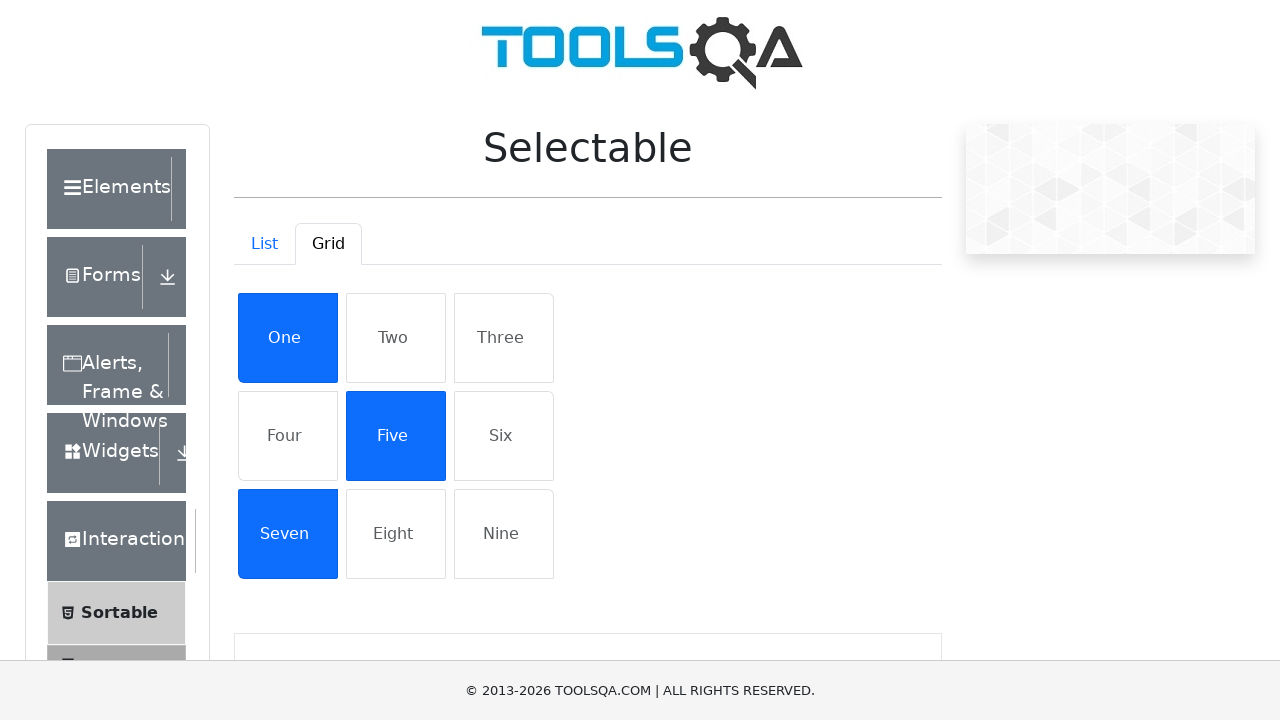

Waited 3 seconds for selections to be visible
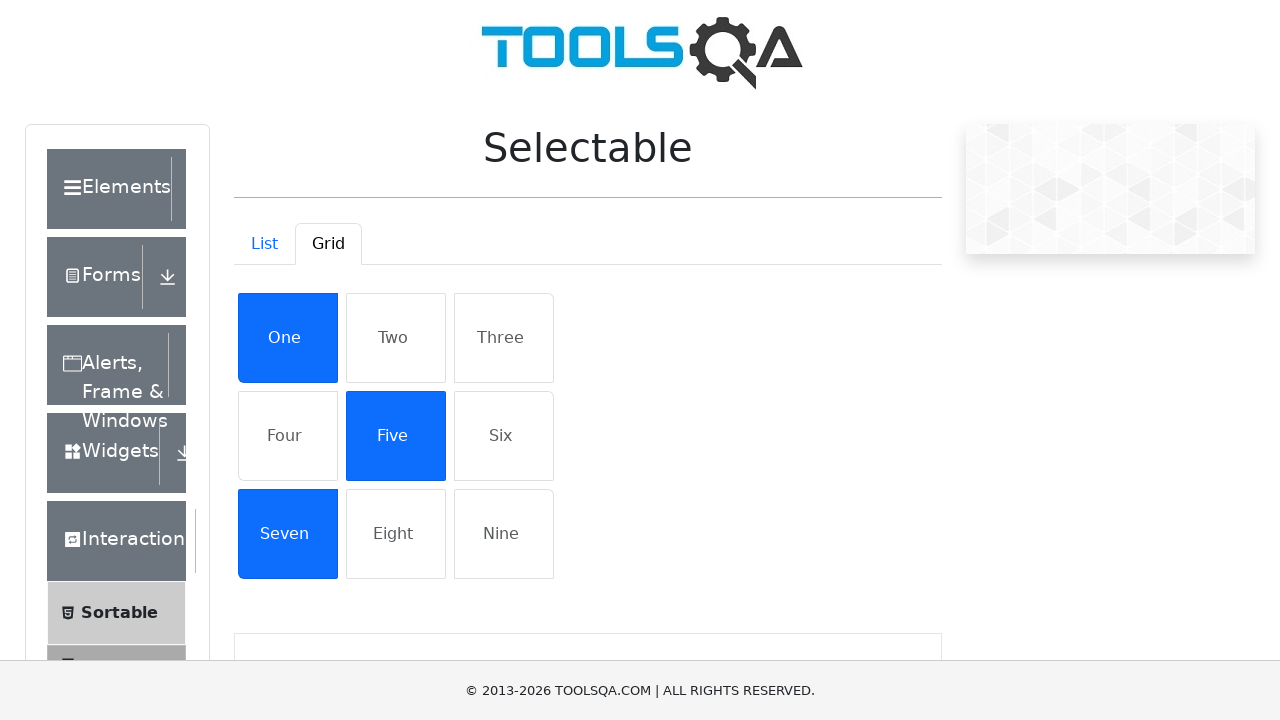

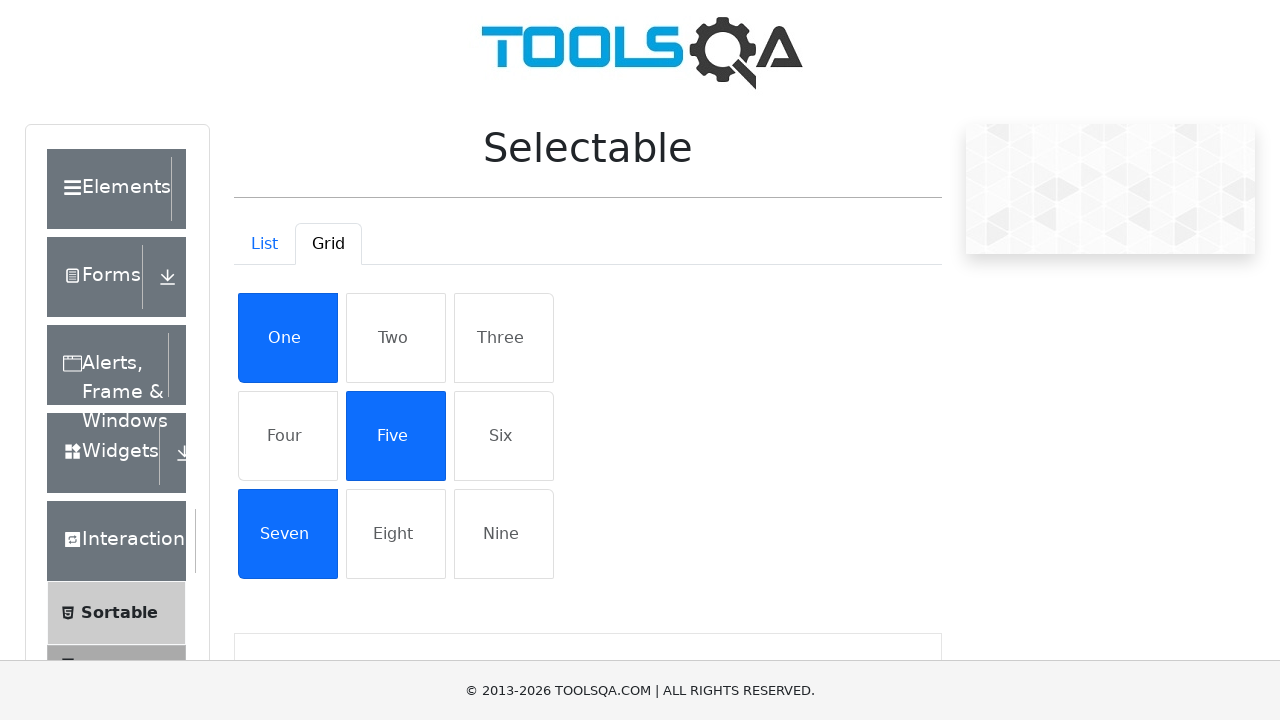